Tests date range picker by setting start and end dates using JavaScript evaluation, then clicking the submit button.

Starting URL: https://testautomationpractice.blogspot.com/

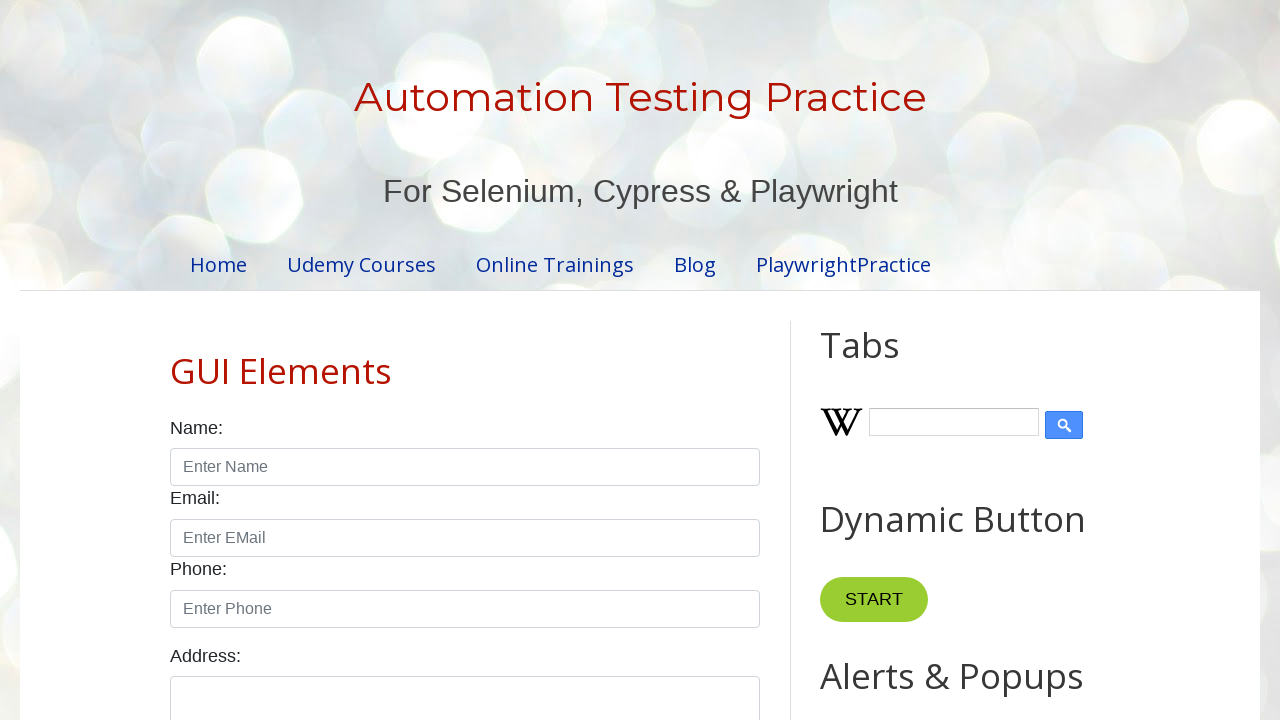

Clicked on start date field at (261, 360) on #start-date
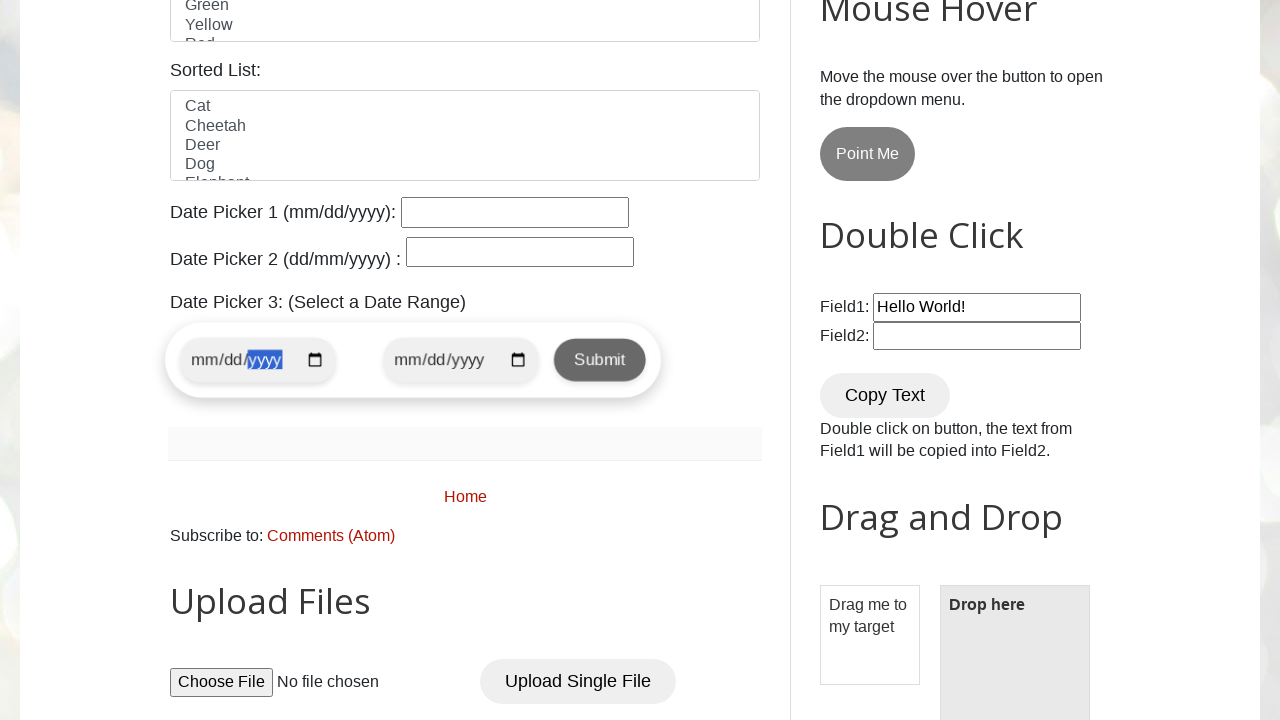

Set start date to 2025-04-04 using JavaScript
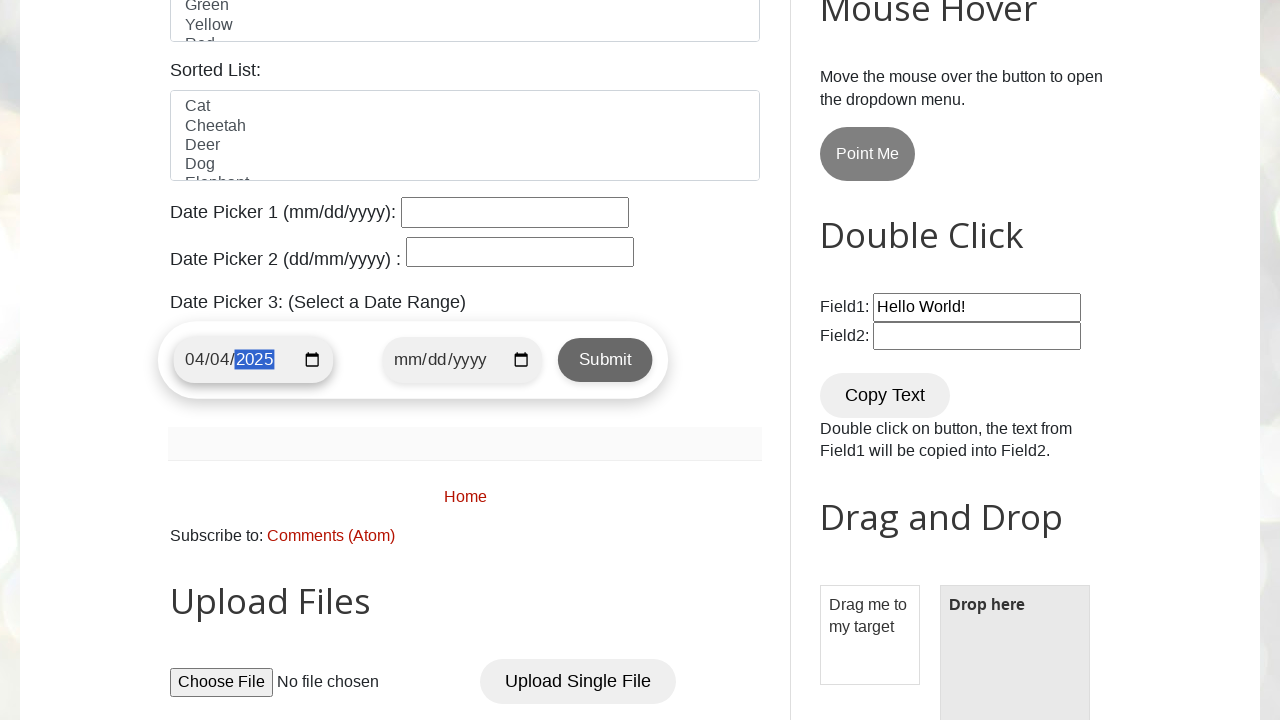

Clicked on end date field at (462, 360) on #end-date
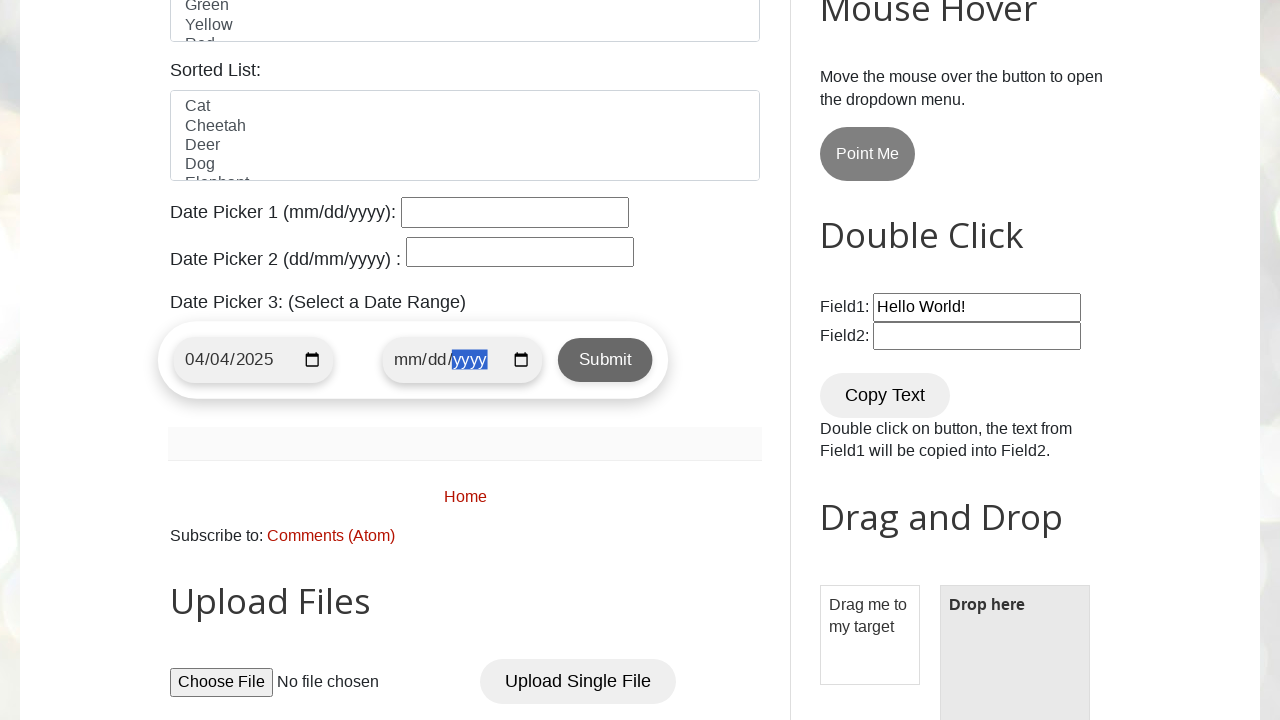

Set end date to 2025-05-05 using JavaScript
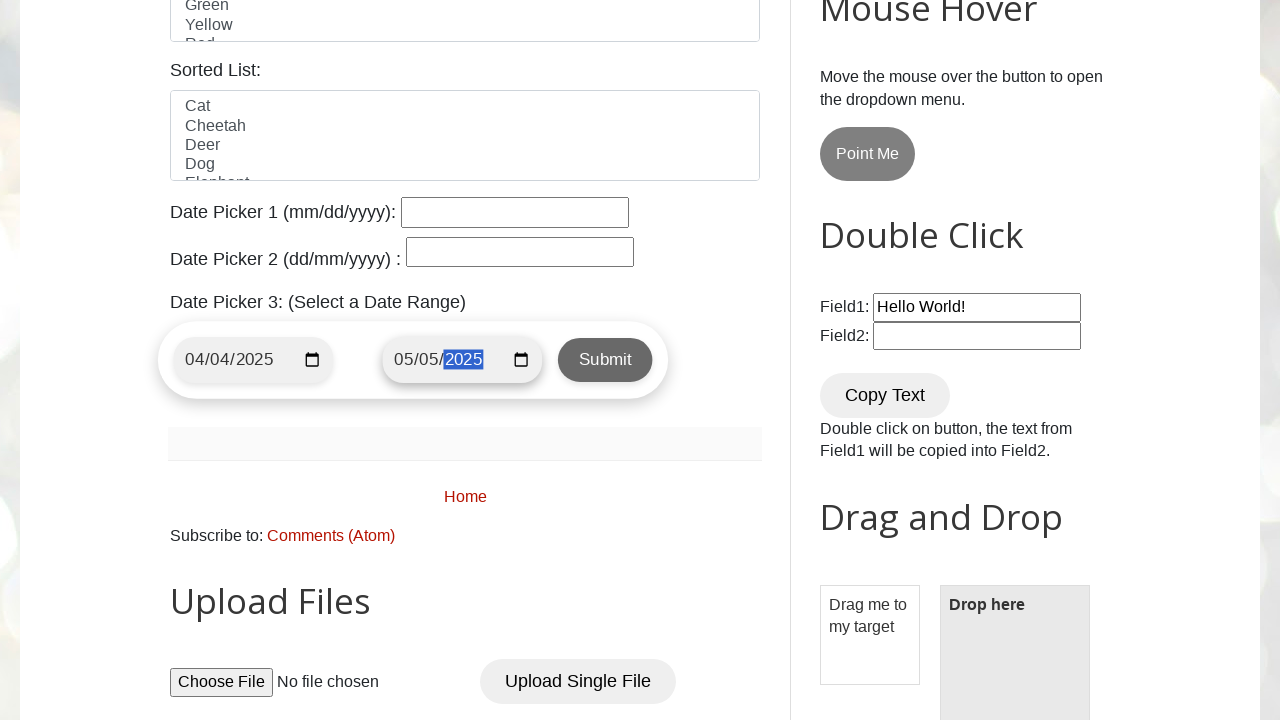

Clicked submit button to submit date range at (605, 360) on .submit-btn
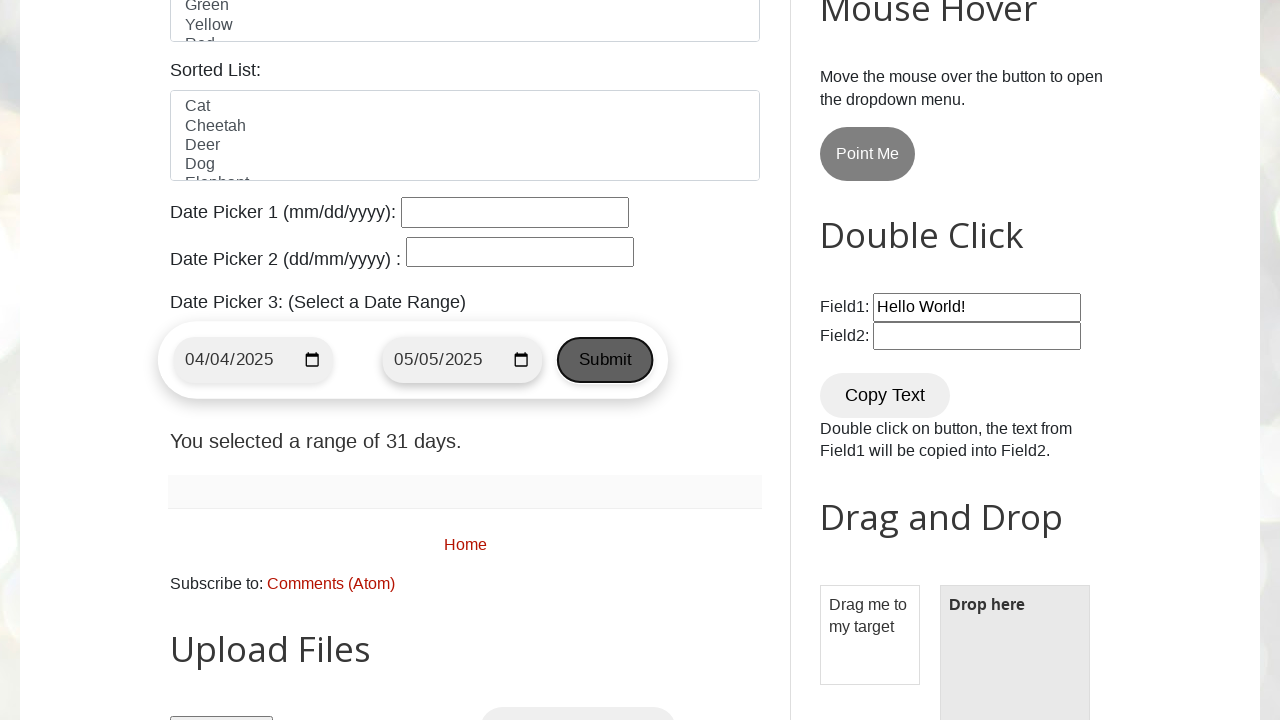

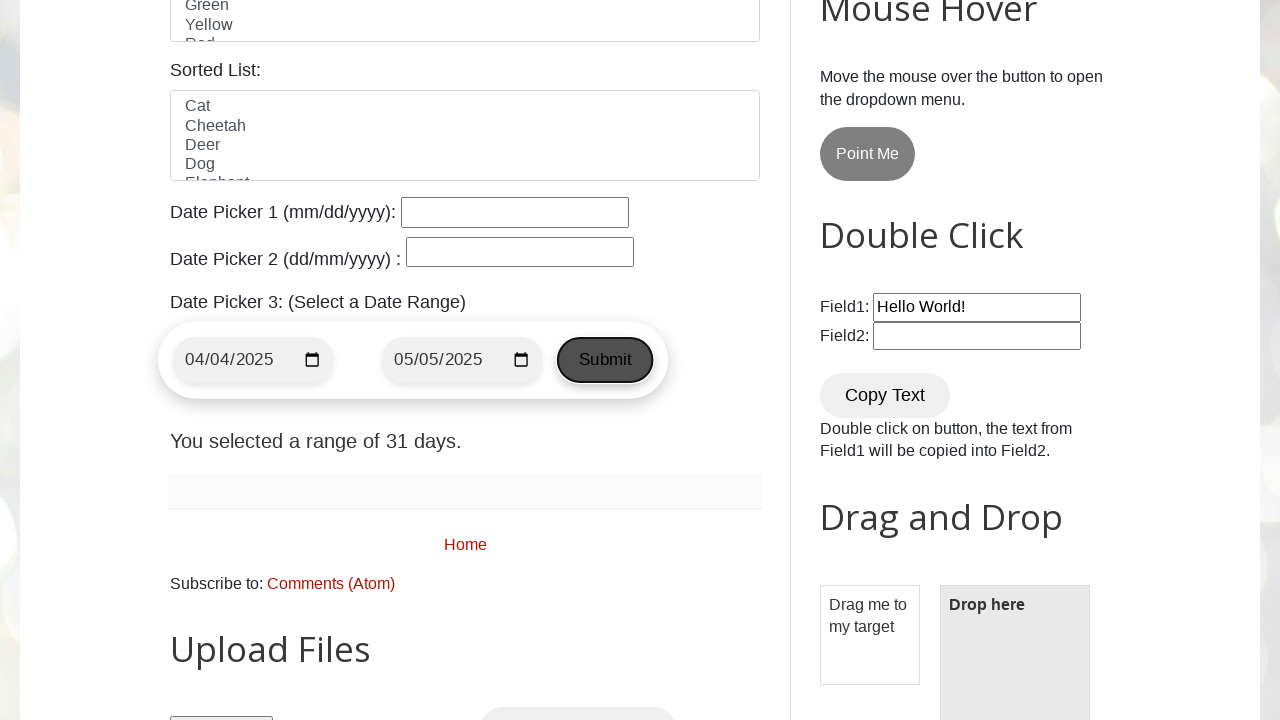